Tests the flight booking flow on BlazeDemo by selecting departure and arrival cities, finding flights, choosing a flight, and completing the purchase process

Starting URL: https://blazedemo.com

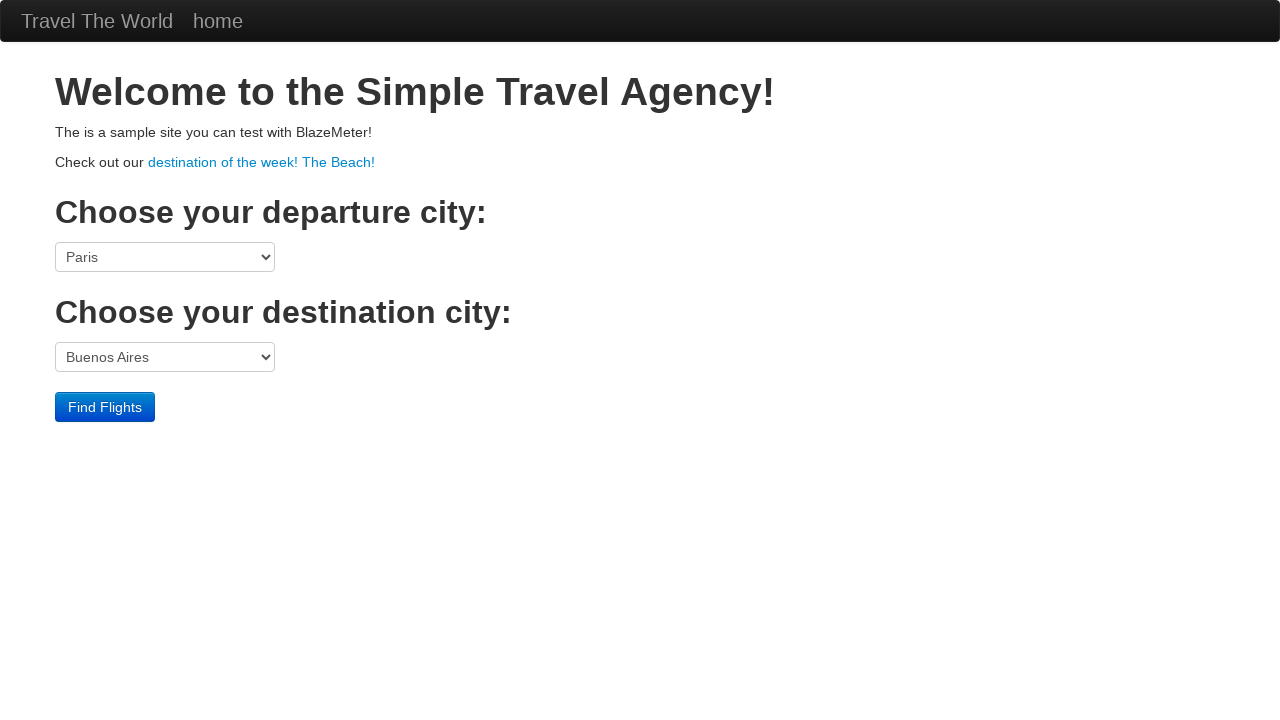

Selected departure city: Paris on select[name='fromPort']
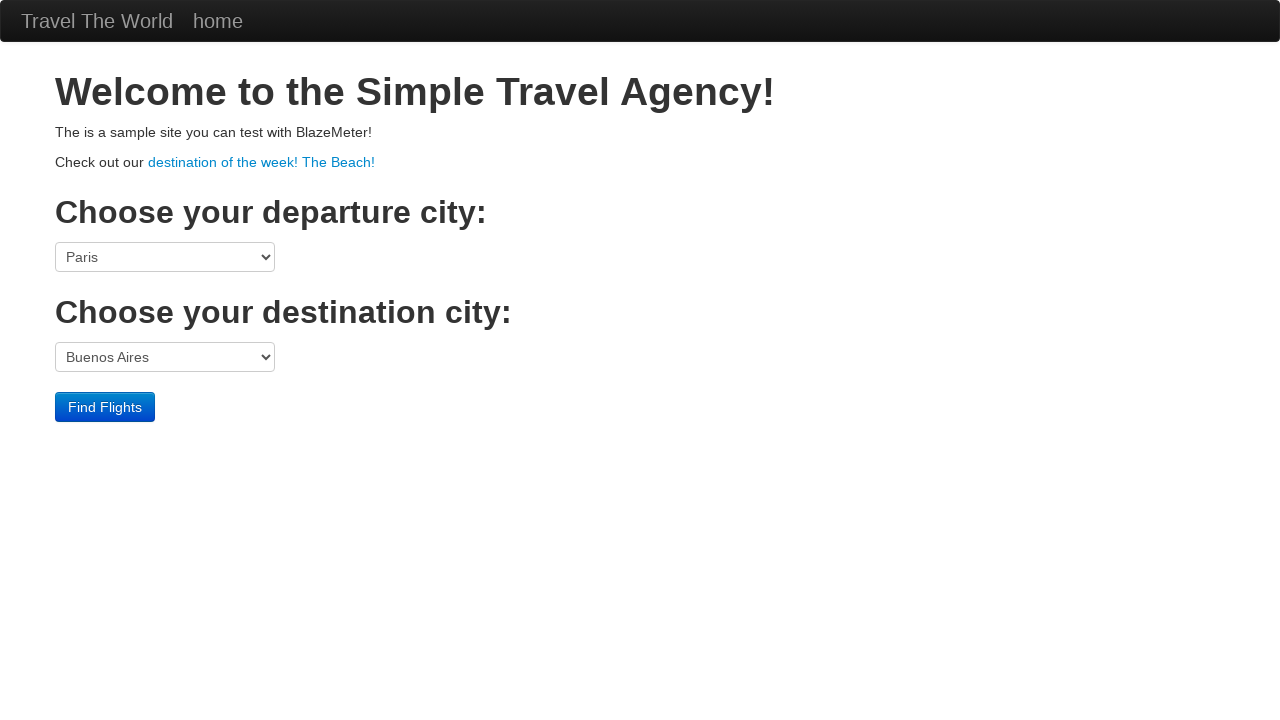

Selected arrival city: Buenos Aires on select[name='toPort']
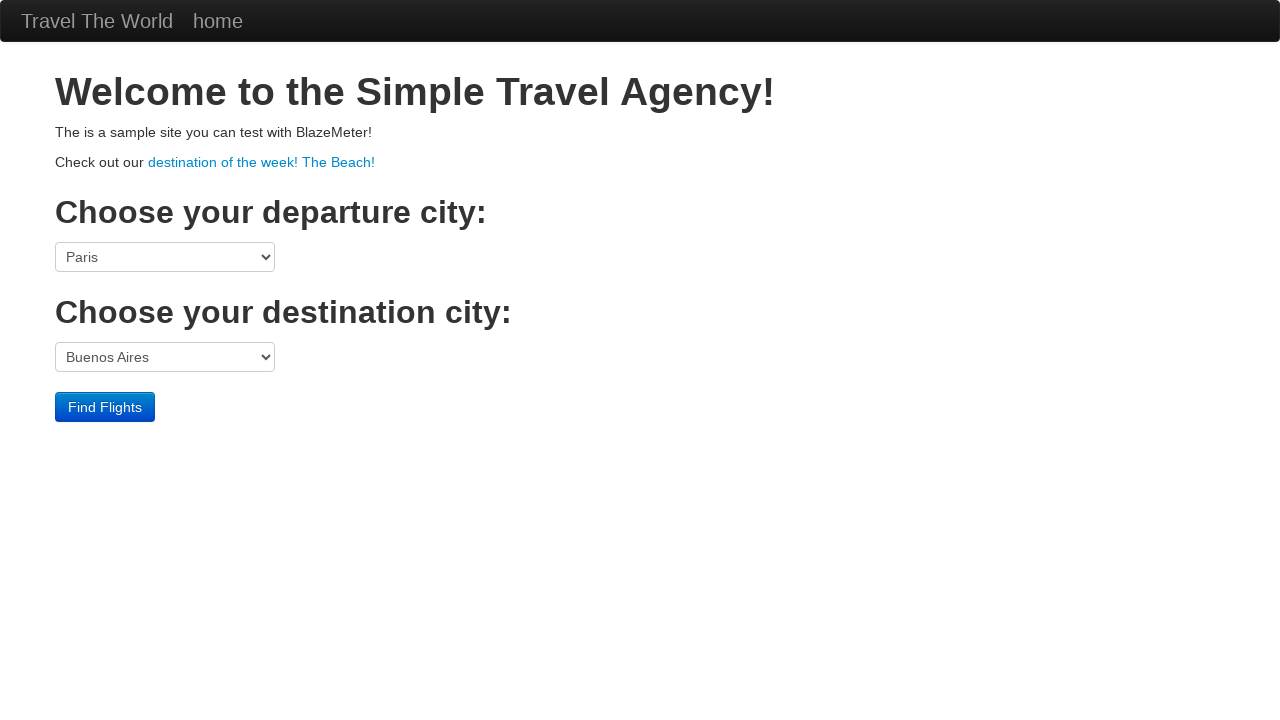

Clicked submit button to find flights at (105, 407) on input[type='submit']
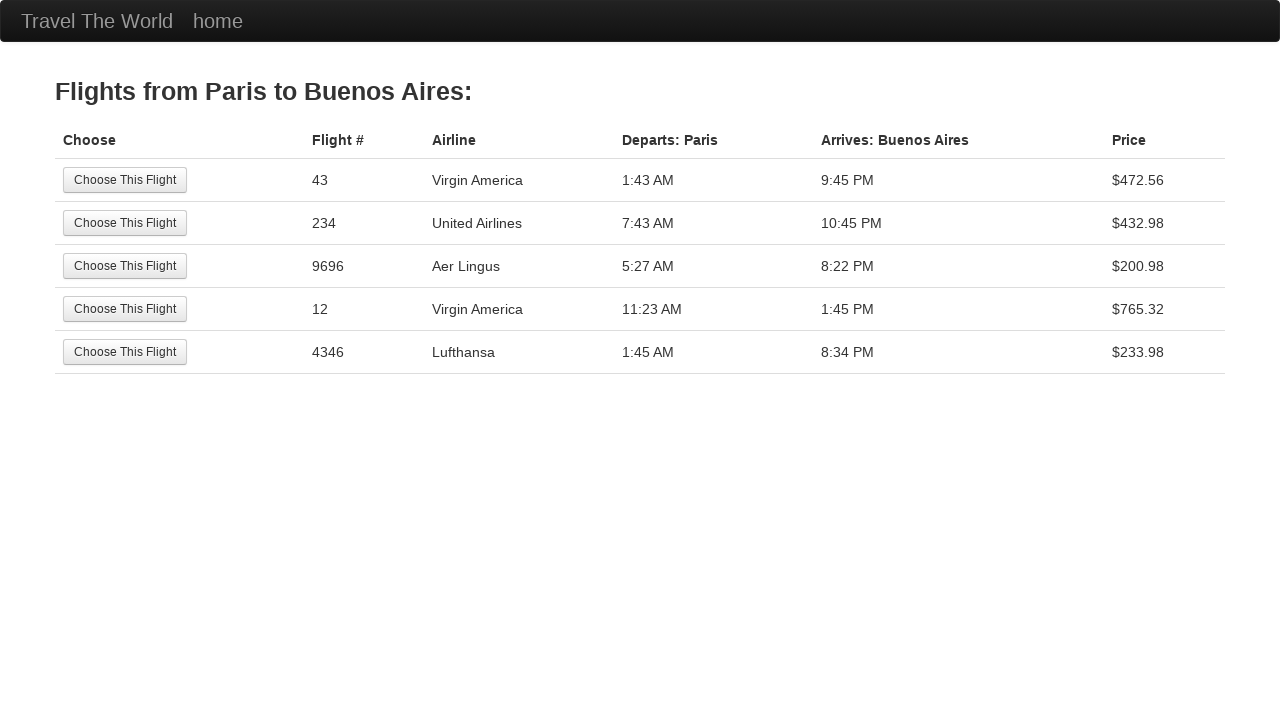

Navigated to flight selection page (reserve.php)
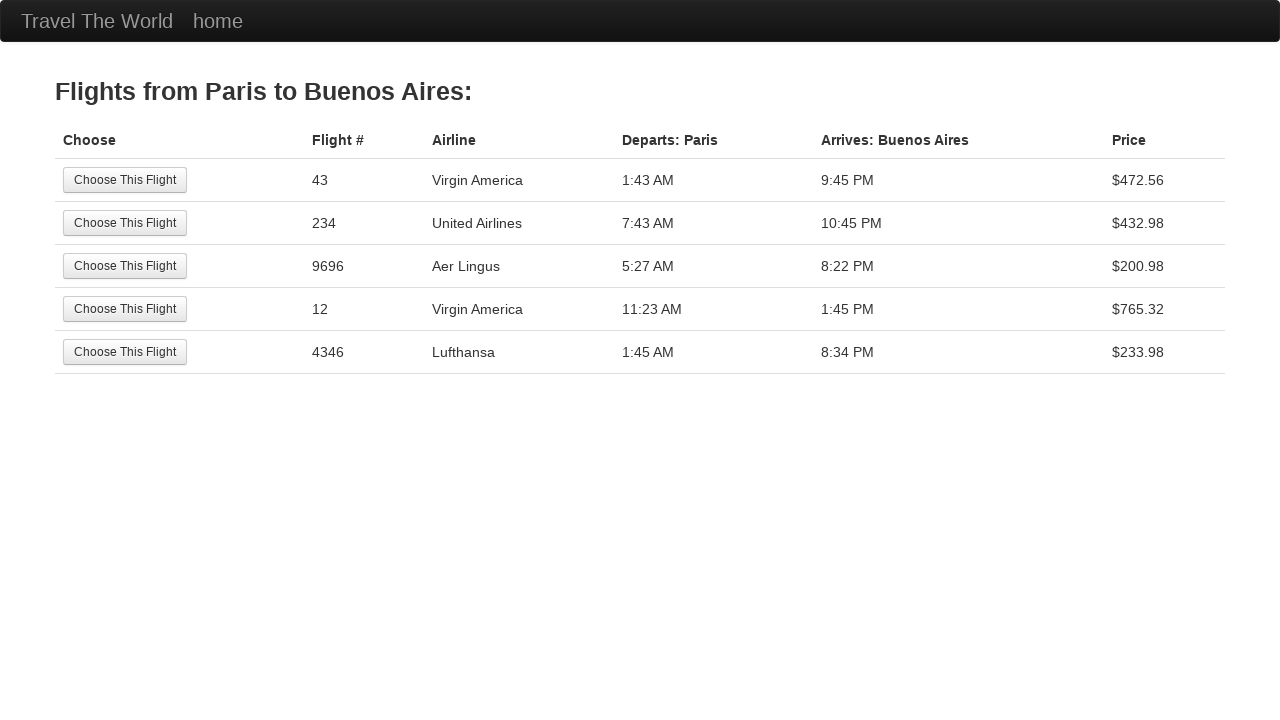

Selected a flight and proceeded to booking at (125, 180) on input[type='submit']
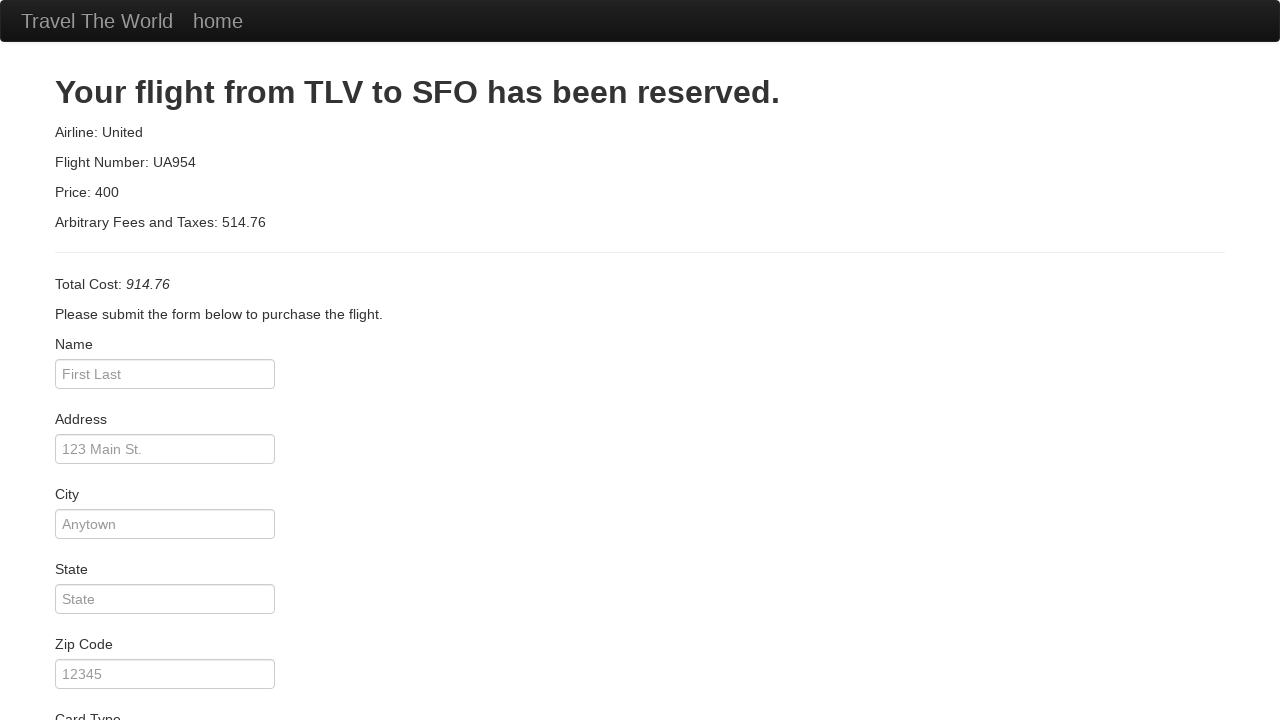

Navigated to purchase page (purchase.php)
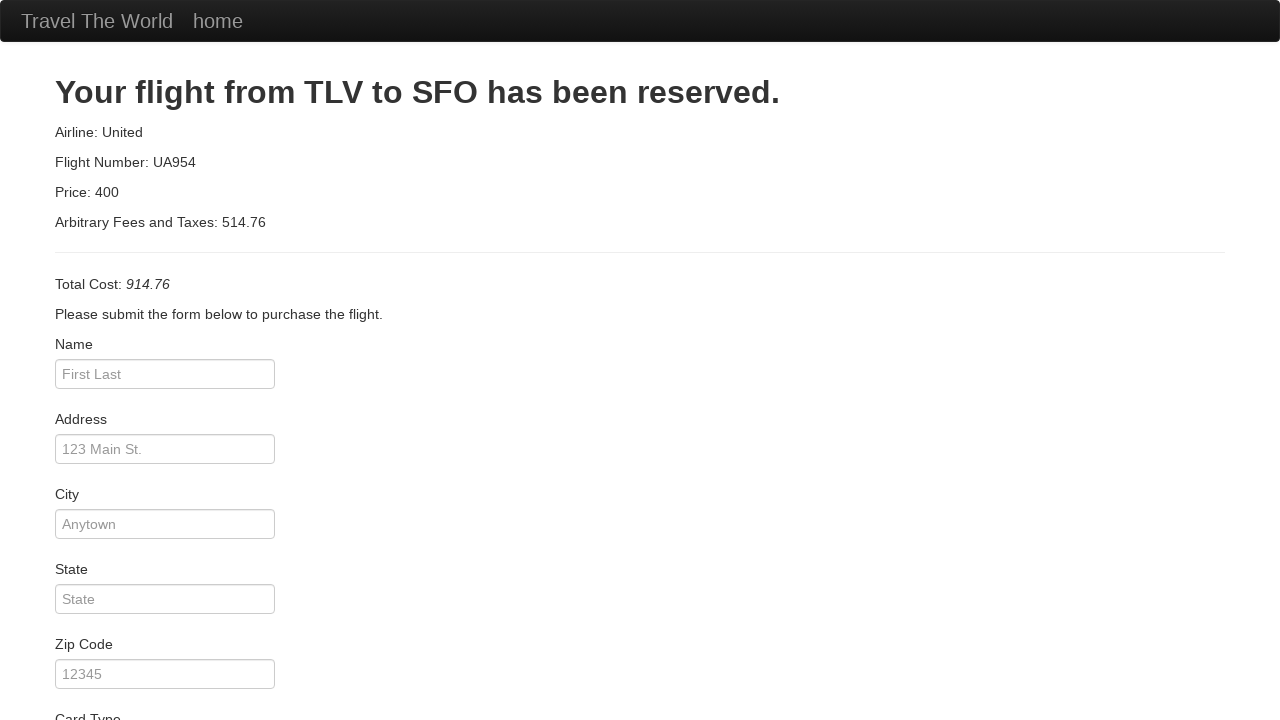

Completed purchase by clicking submit button at (118, 685) on input[type='submit']
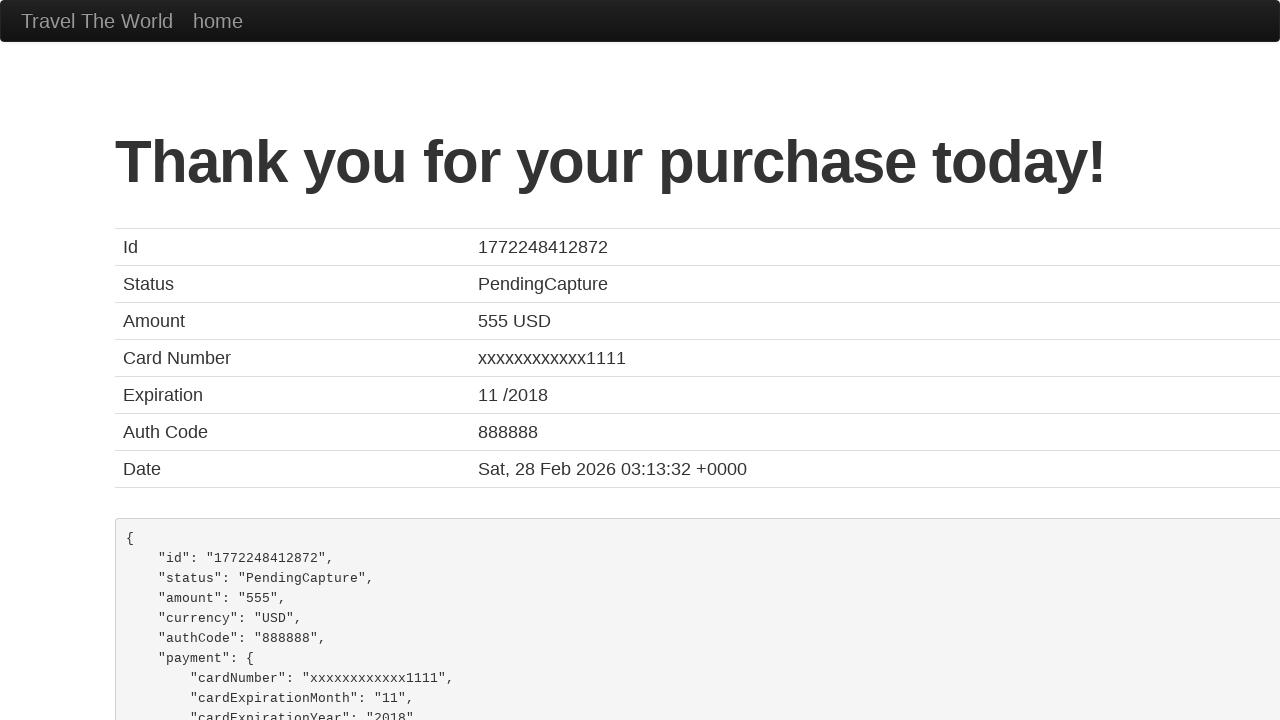

Navigated to confirmation page (confirmation.php)
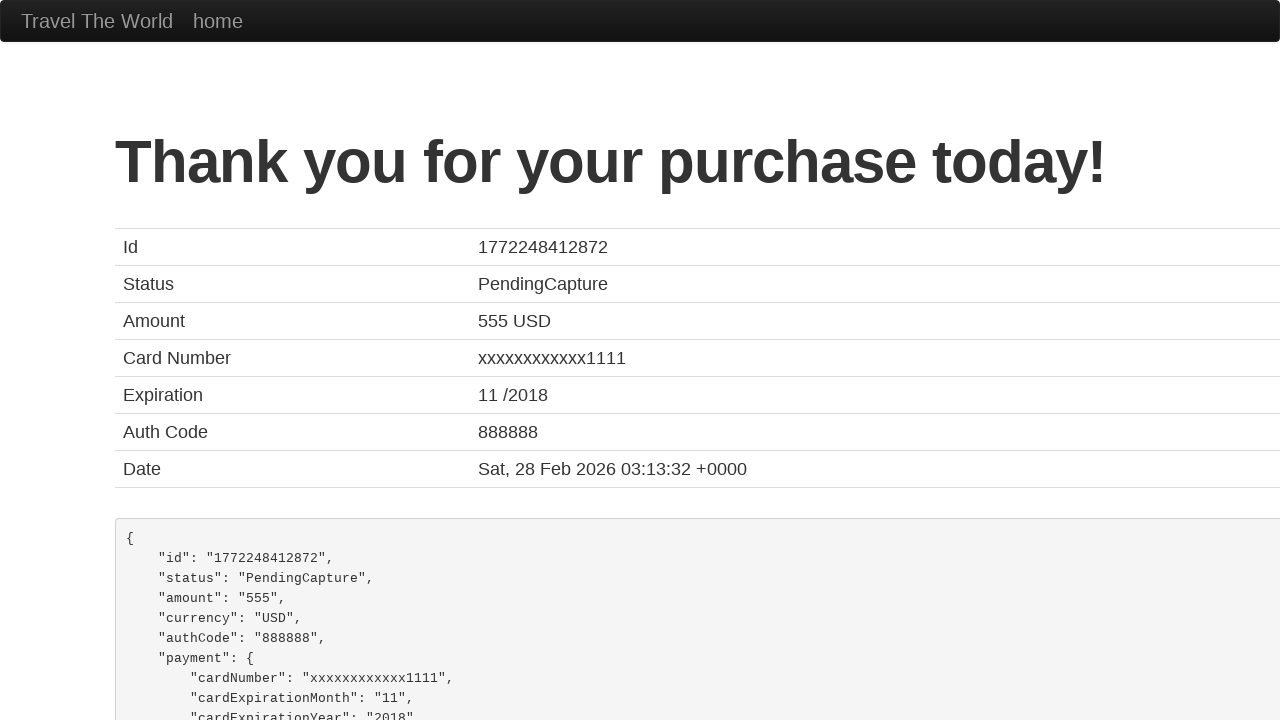

Verified success message: 'Thank you for your purchase today!'
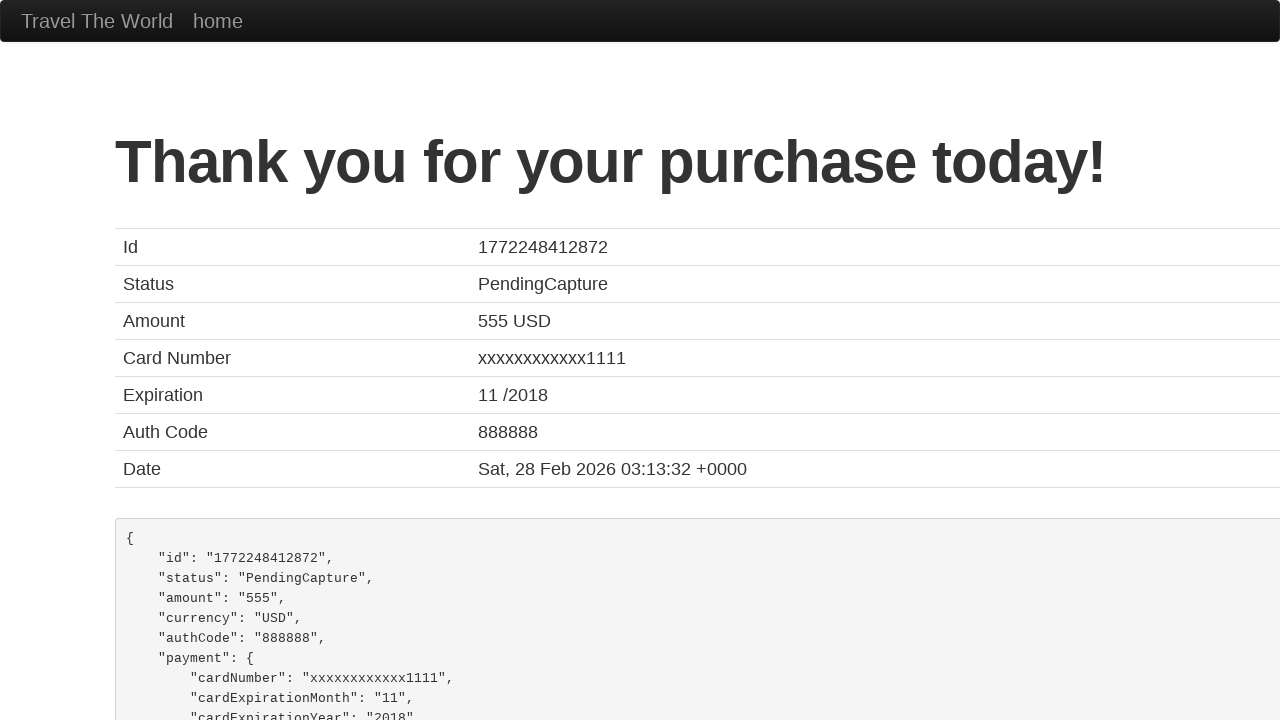

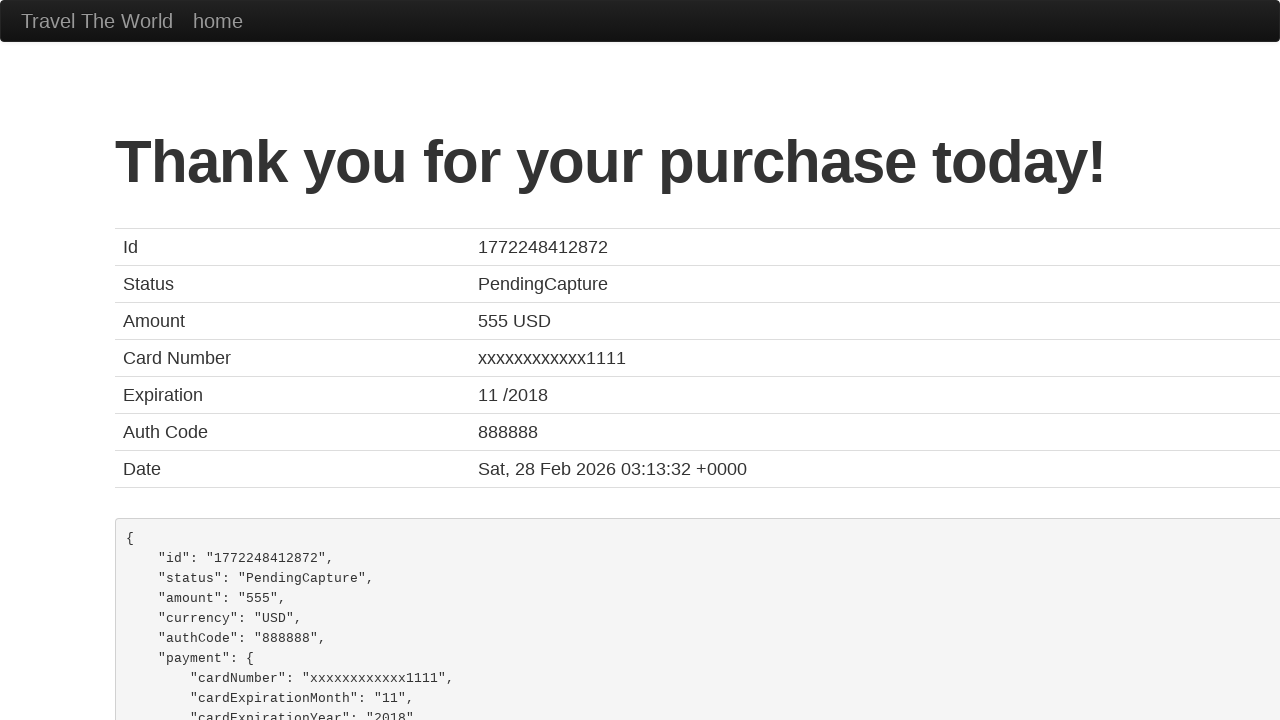